Tests the metatags.io URL preview tool by entering a sample URL into the input field to generate meta tag previews

Starting URL: https://metatags.io/

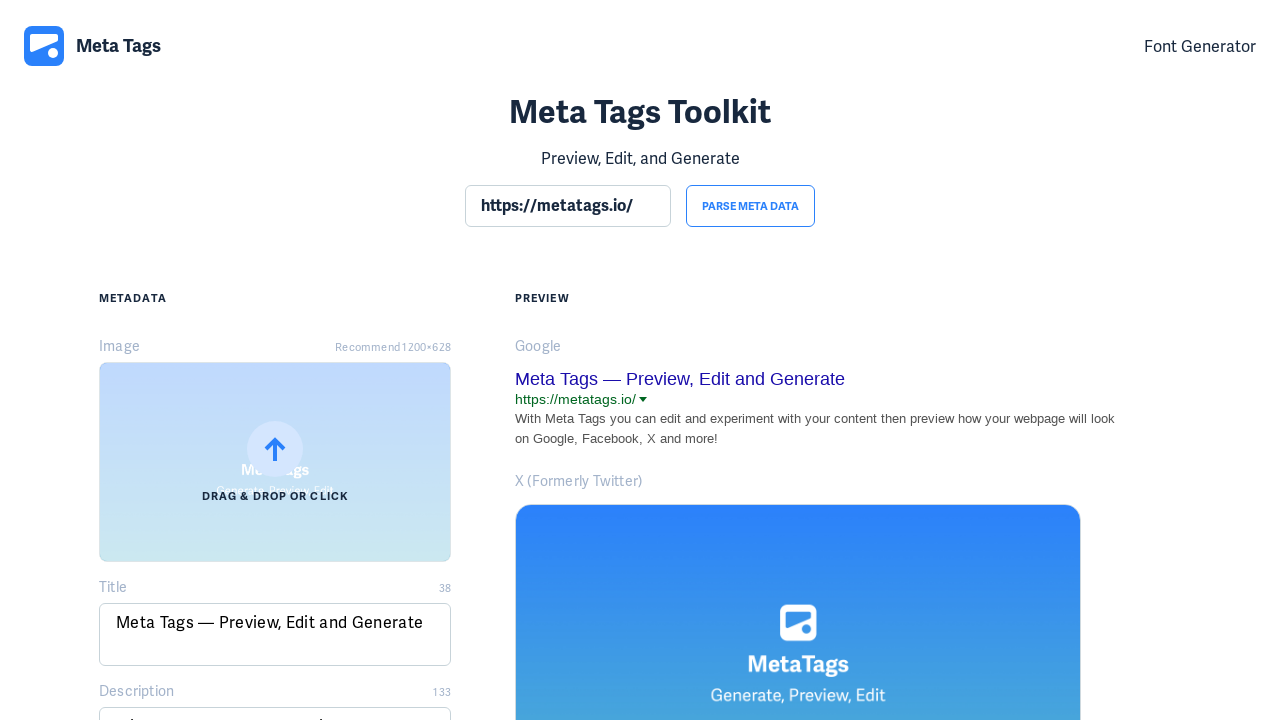

Input field became visible on metatags.io
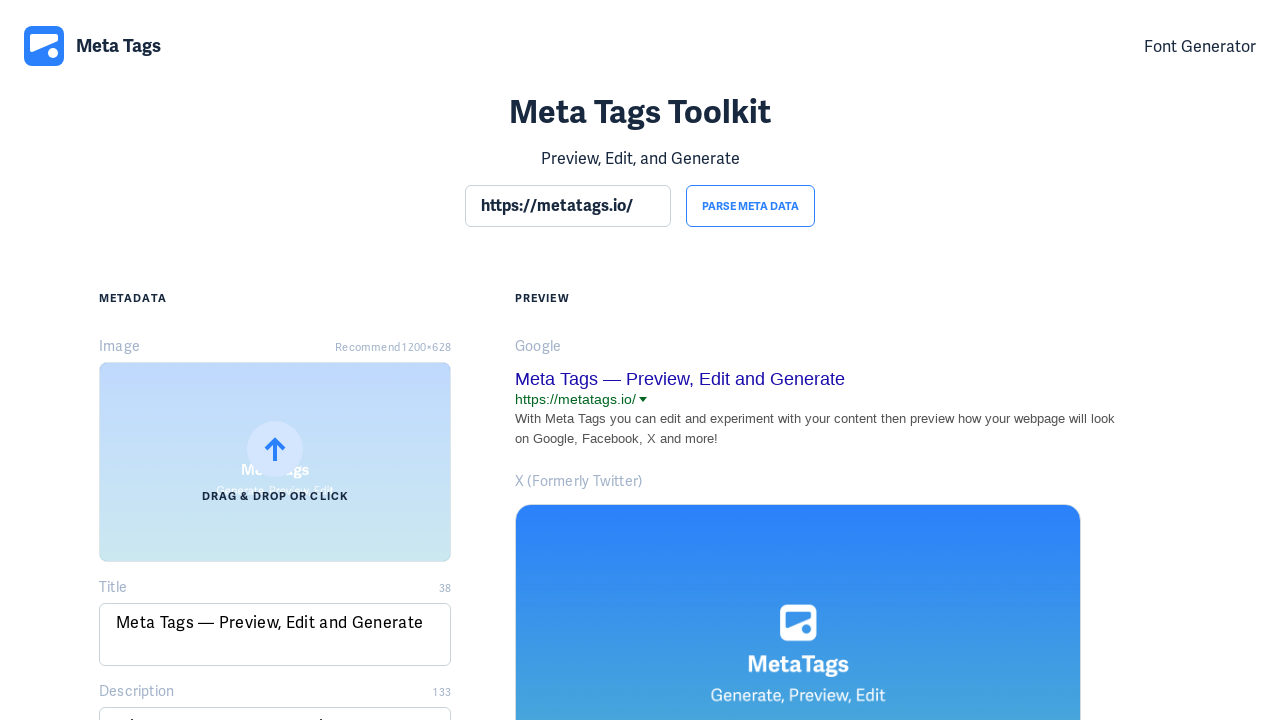

Entered sample URL 'https://example.com/sample-page' into input field on section input
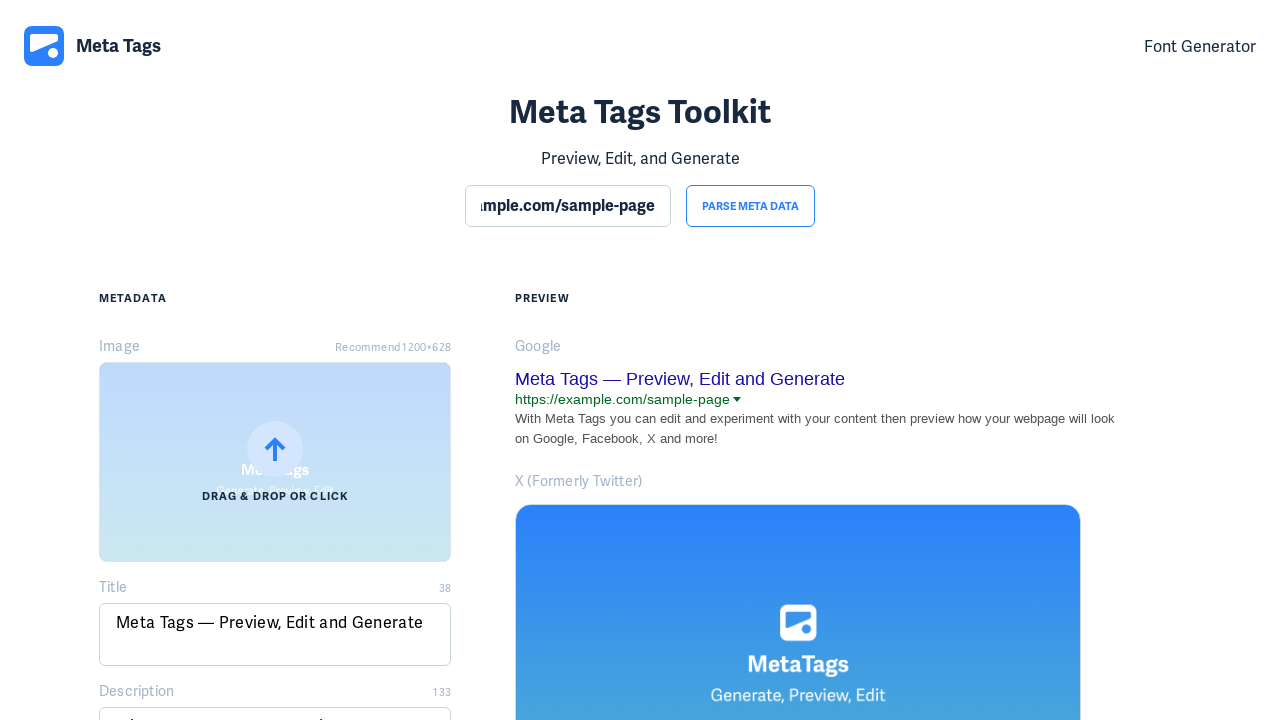

Waited 1 second for meta tag preview to generate
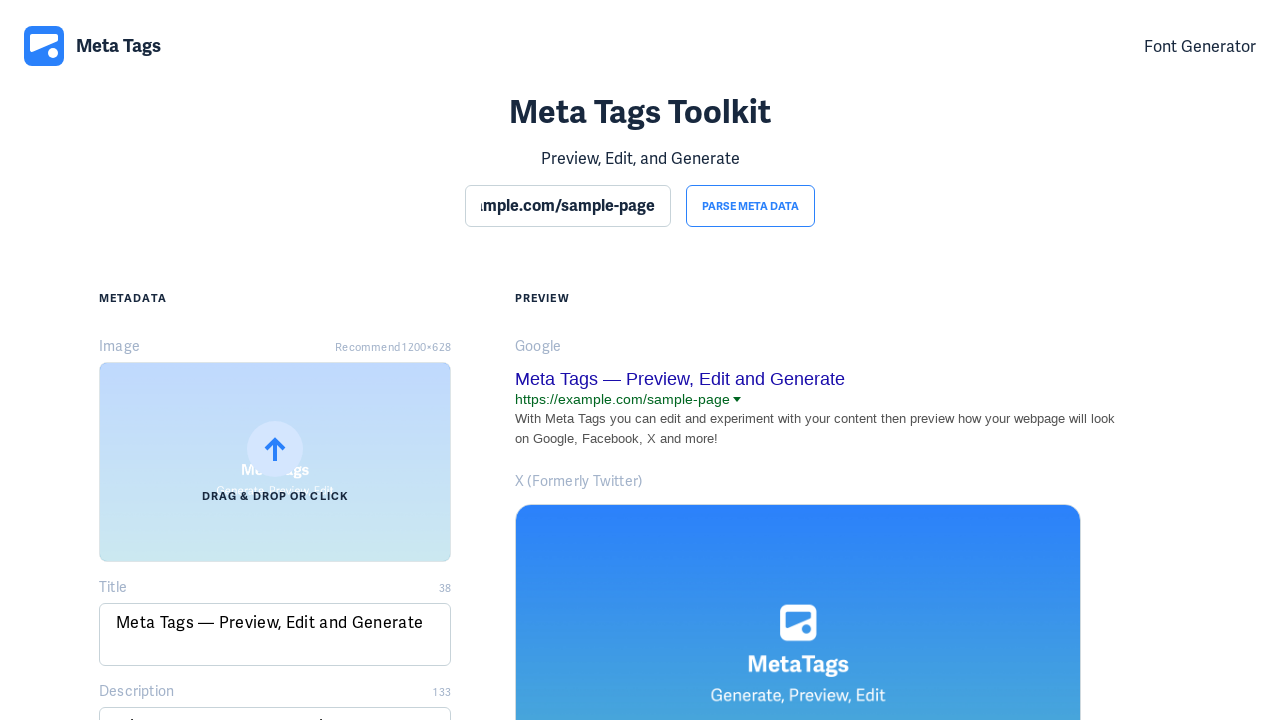

Cleared input field on section input
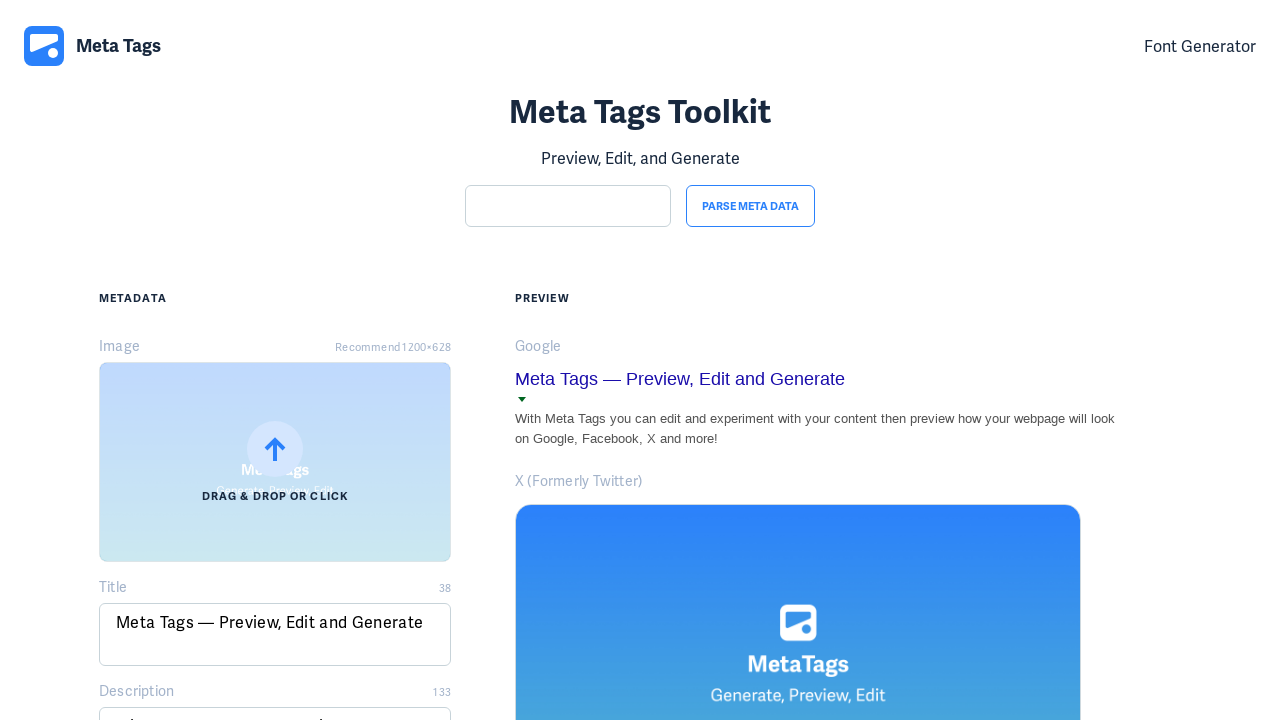

Entered second sample URL 'https://github.com/playwright' into input field on section input
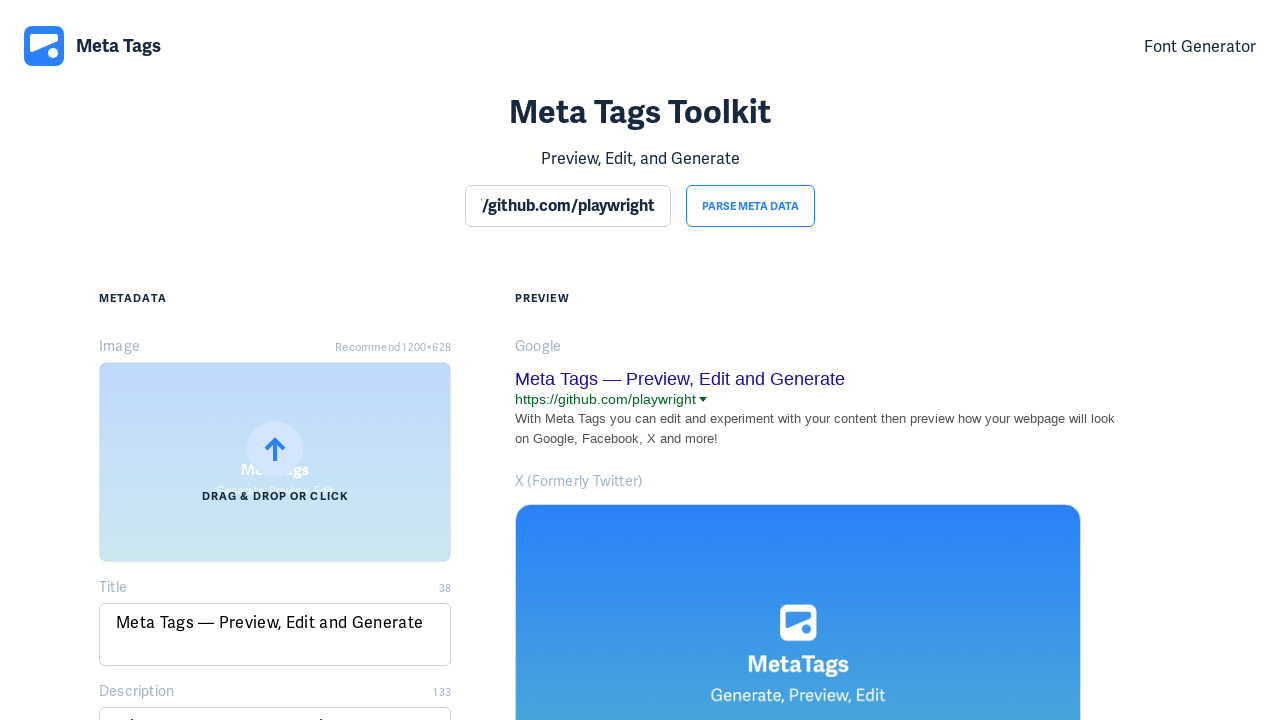

Waited 1 second for meta tag preview to update with GitHub URL
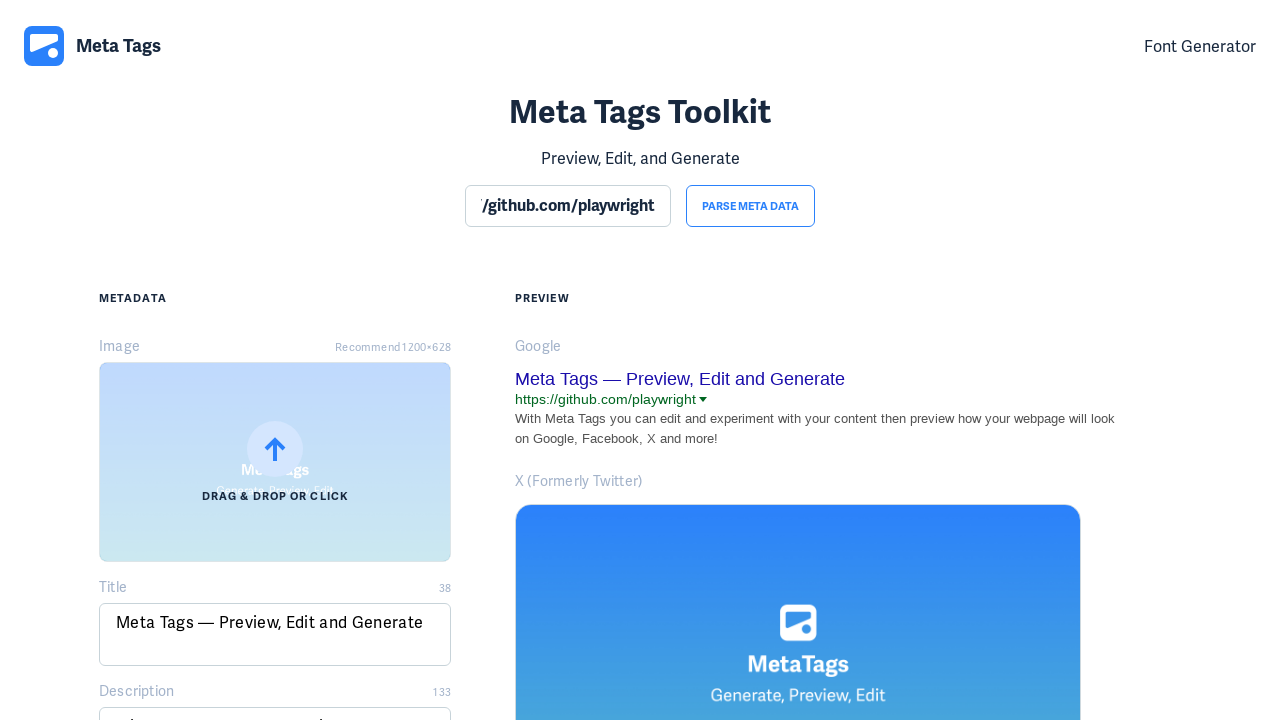

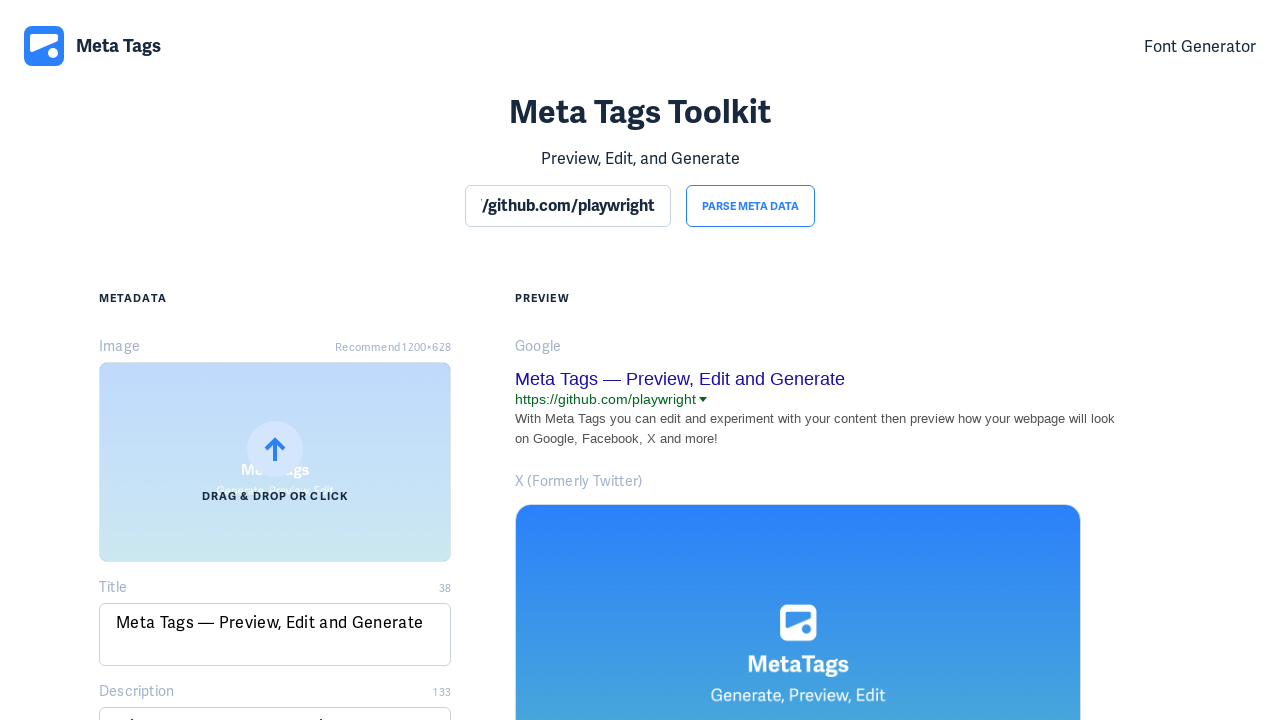